Tests clicking the Open Problems button and verifying navigation

Starting URL: https://neuronpedia.org/gemma-scope#learn

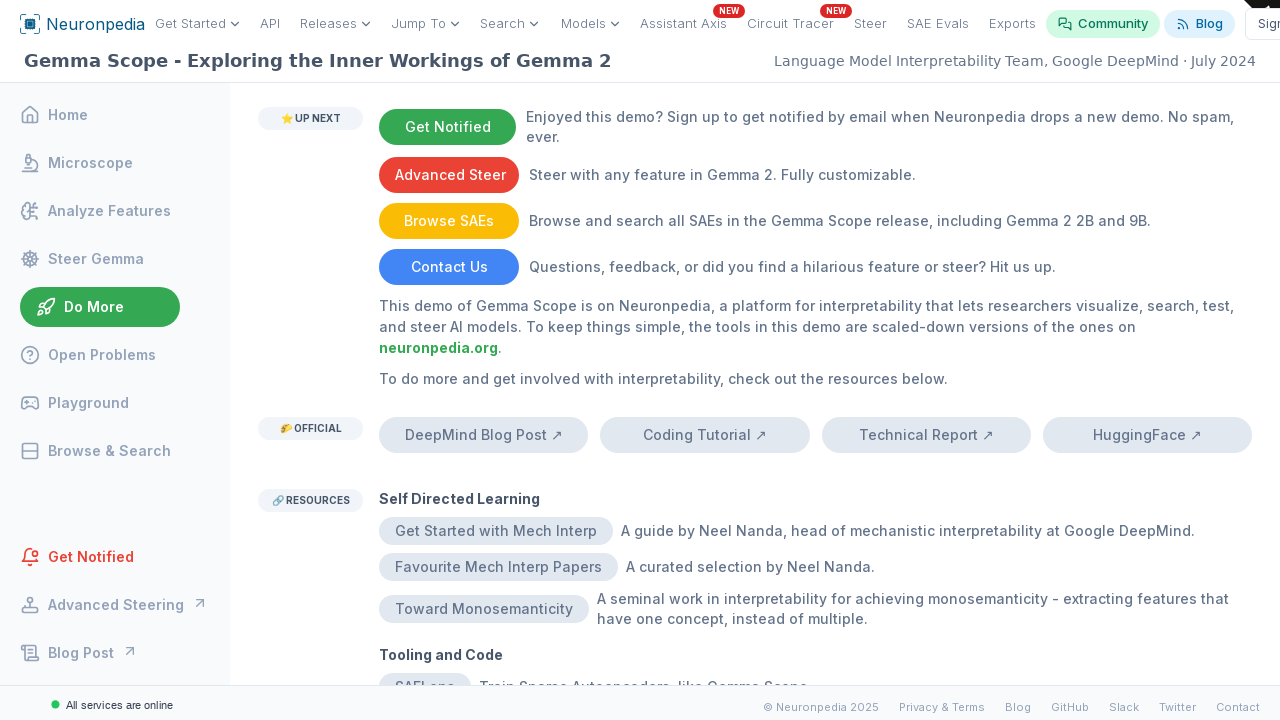

Clicked Open Problems button at (468, 512) on internal:role=button[name="Open Problems"i]
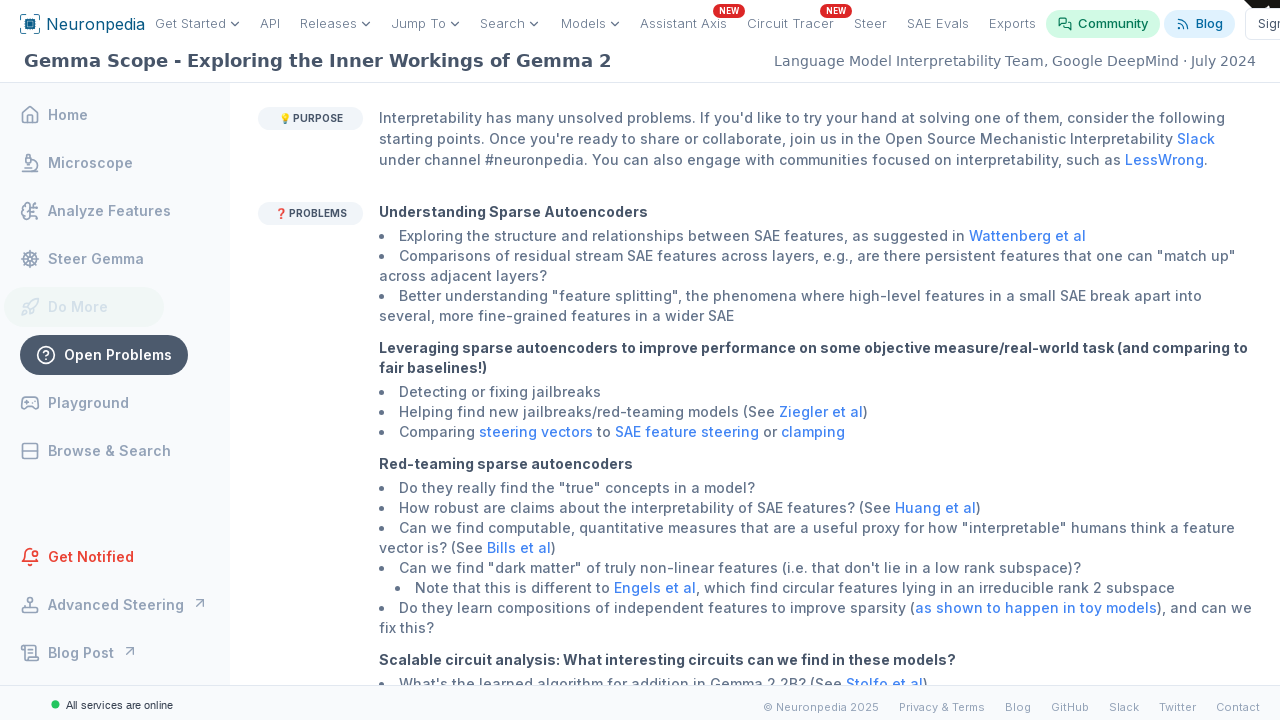

Verified navigation to Open Problems page (gemma-scope#openproblems)
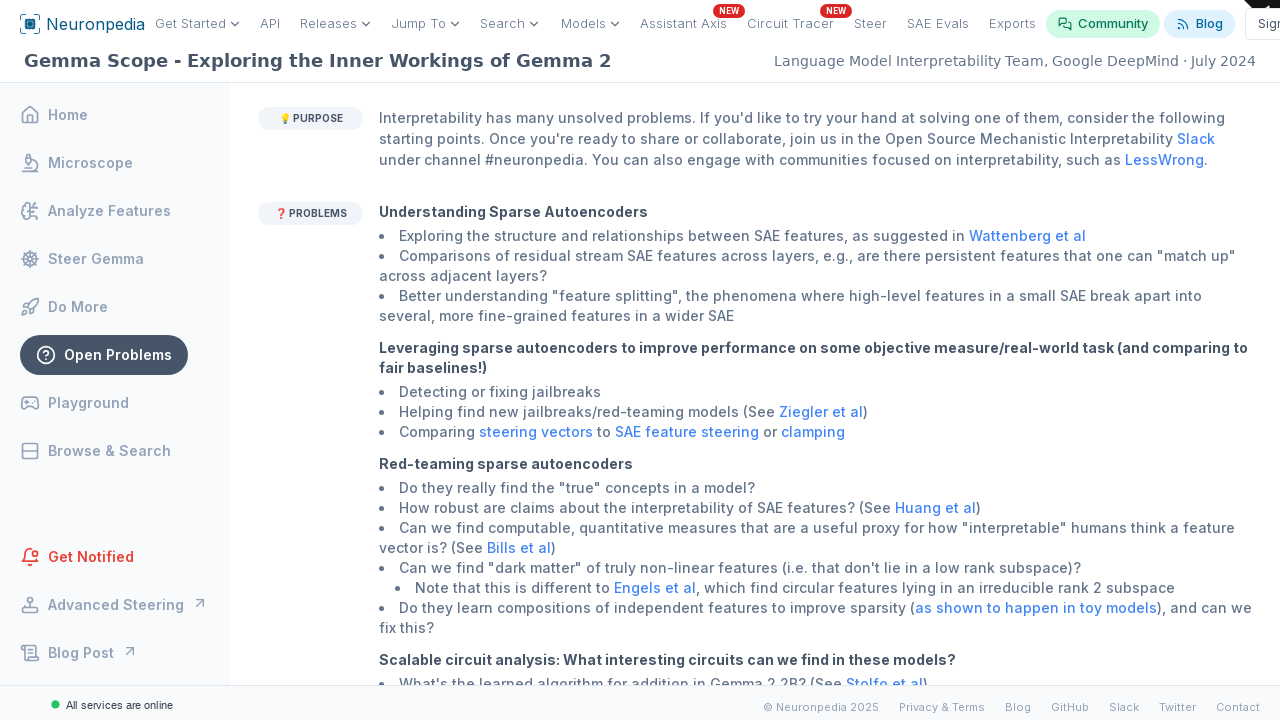

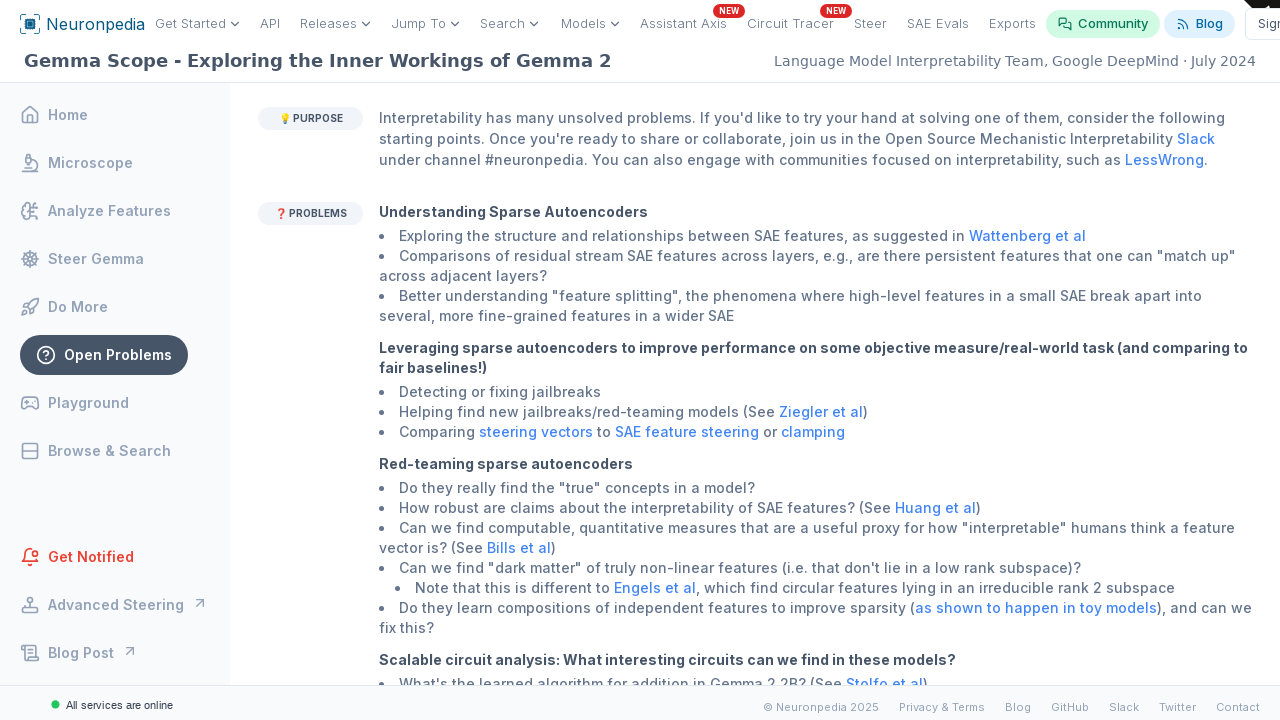